Tests the date picker functionality on Delta Airlines website by opening the calendar, navigating to January, and selecting the 20th day.

Starting URL: https://www.delta.com/

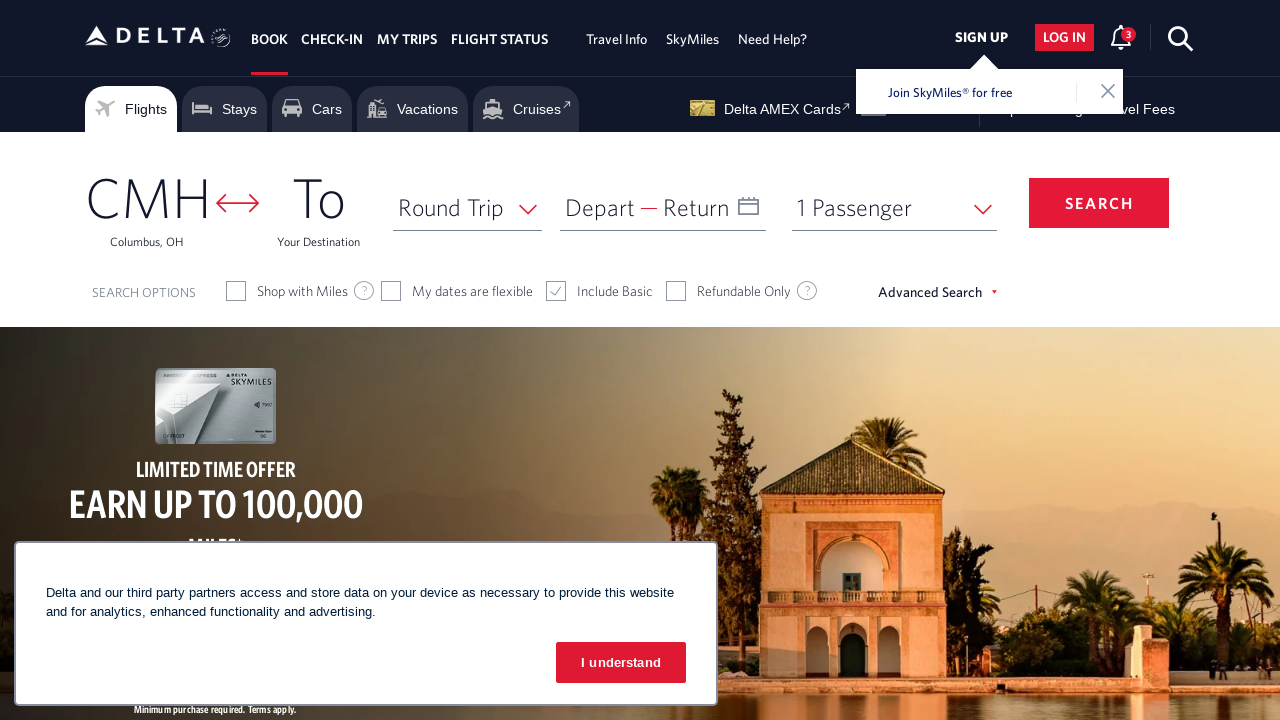

Clicked on 'Depart' to open the date picker at (600, 207) on xpath=//span[text()='Depart']
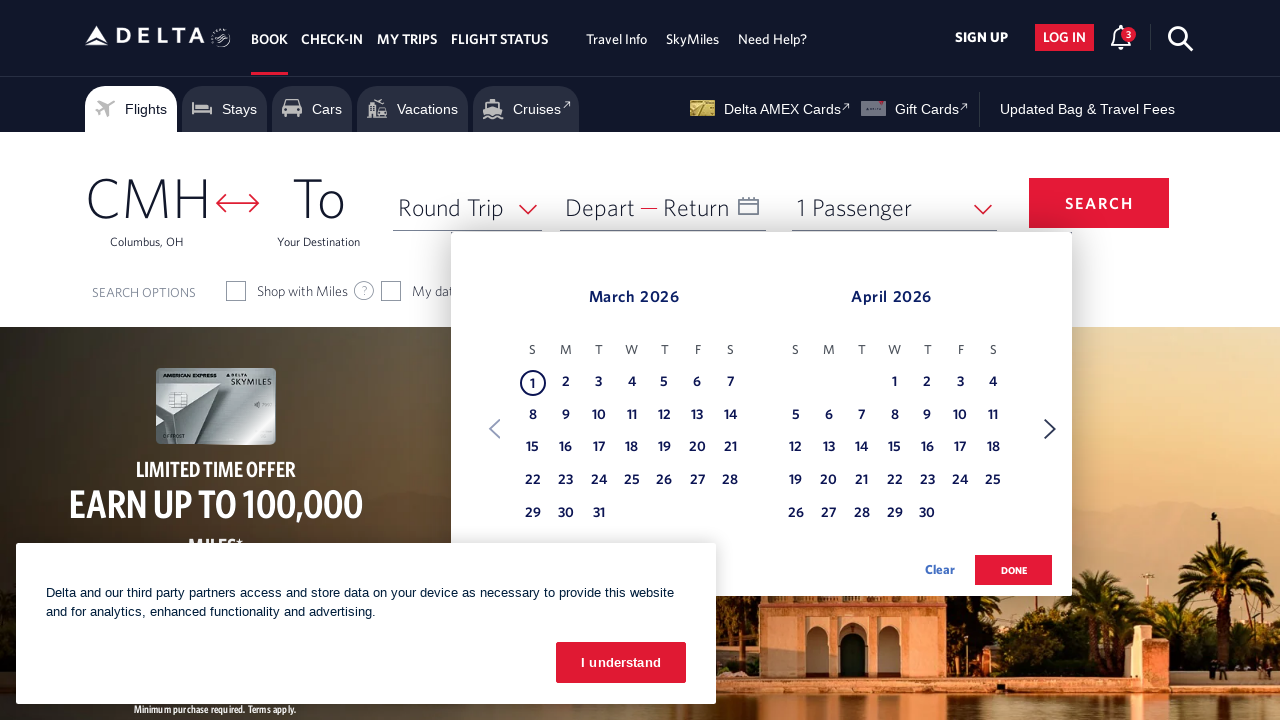

Calendar appeared with month selector
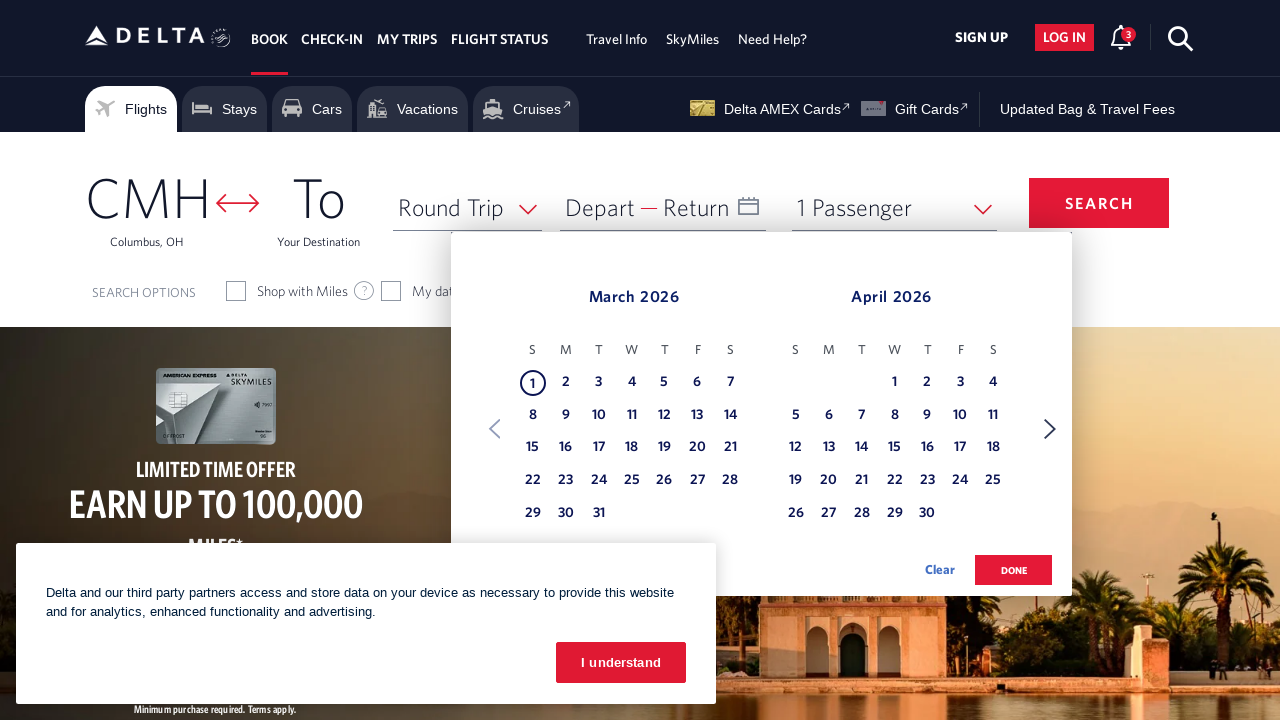

Checked current month: March
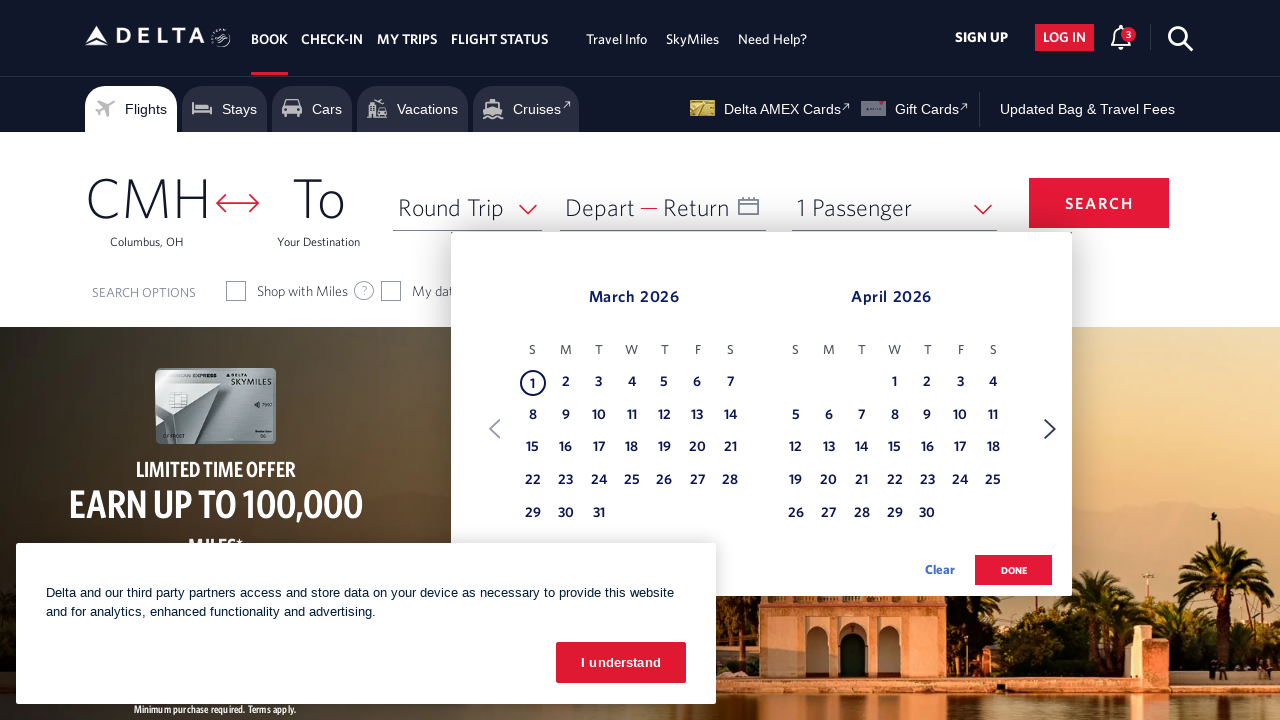

Found March calendar with 98 day cells
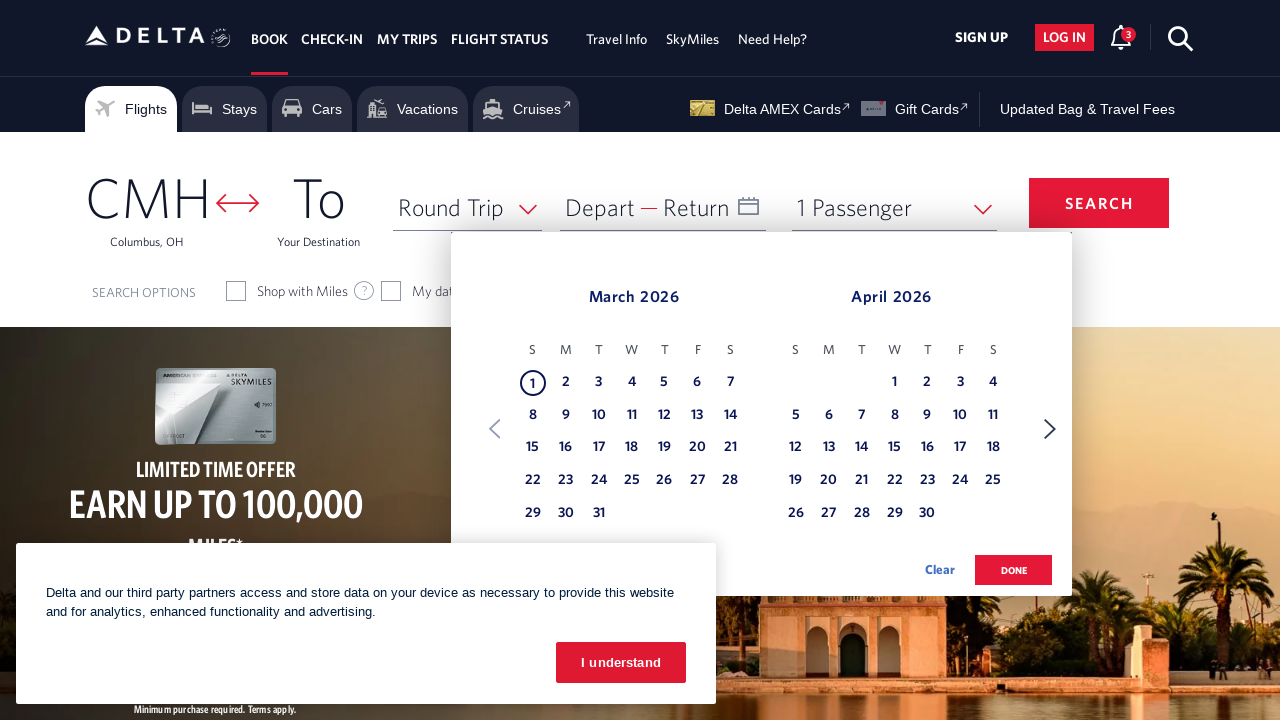

Clicked on day 20 in March at (697, 448) on xpath=//table[contains(@class,'dl-datepicker-calendar')]//td >> nth=26
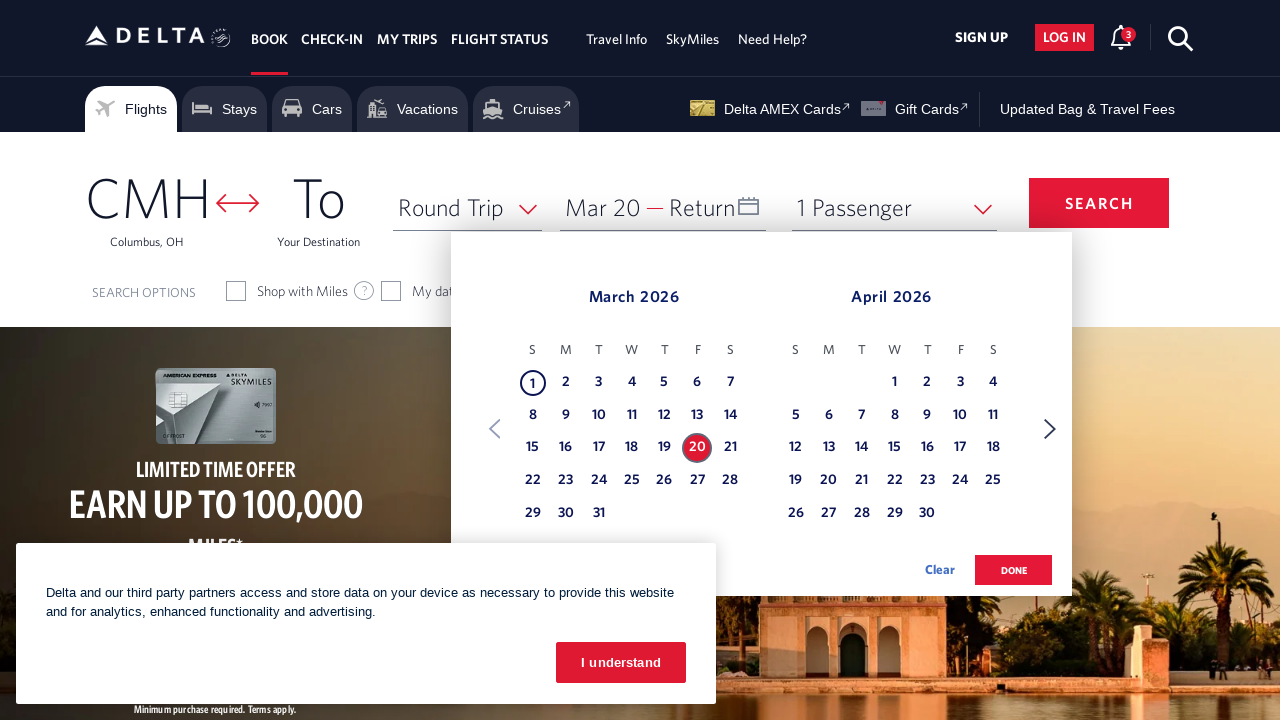

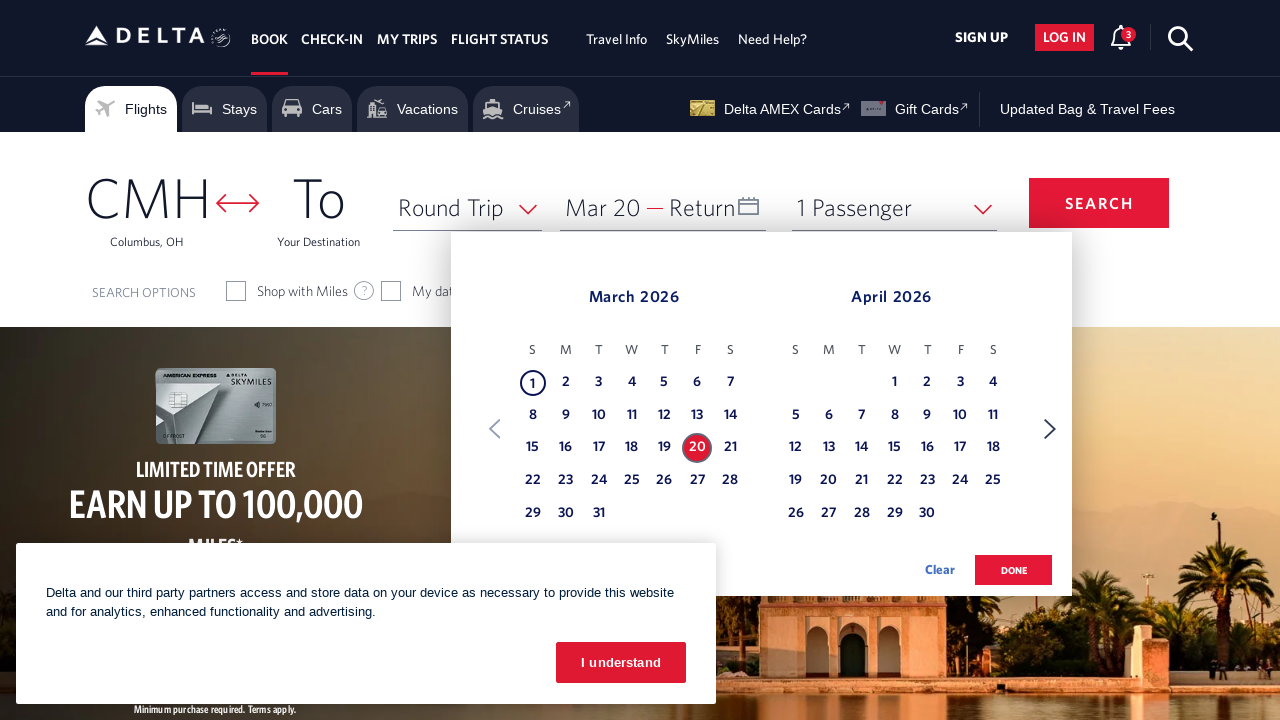